Clicks the Delete button for a specific row in the table and verifies navigation

Starting URL: https://the-internet.herokuapp.com/challenging_dom

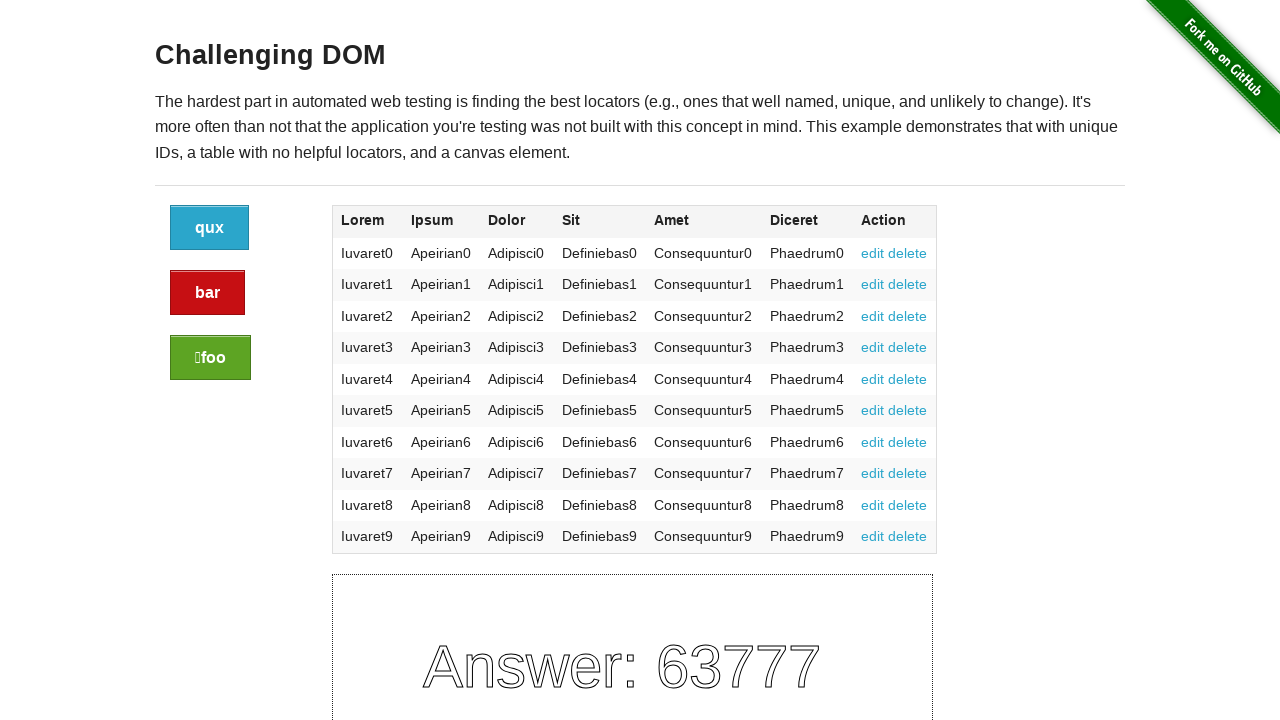

Waited for table to load on challenging DOM page
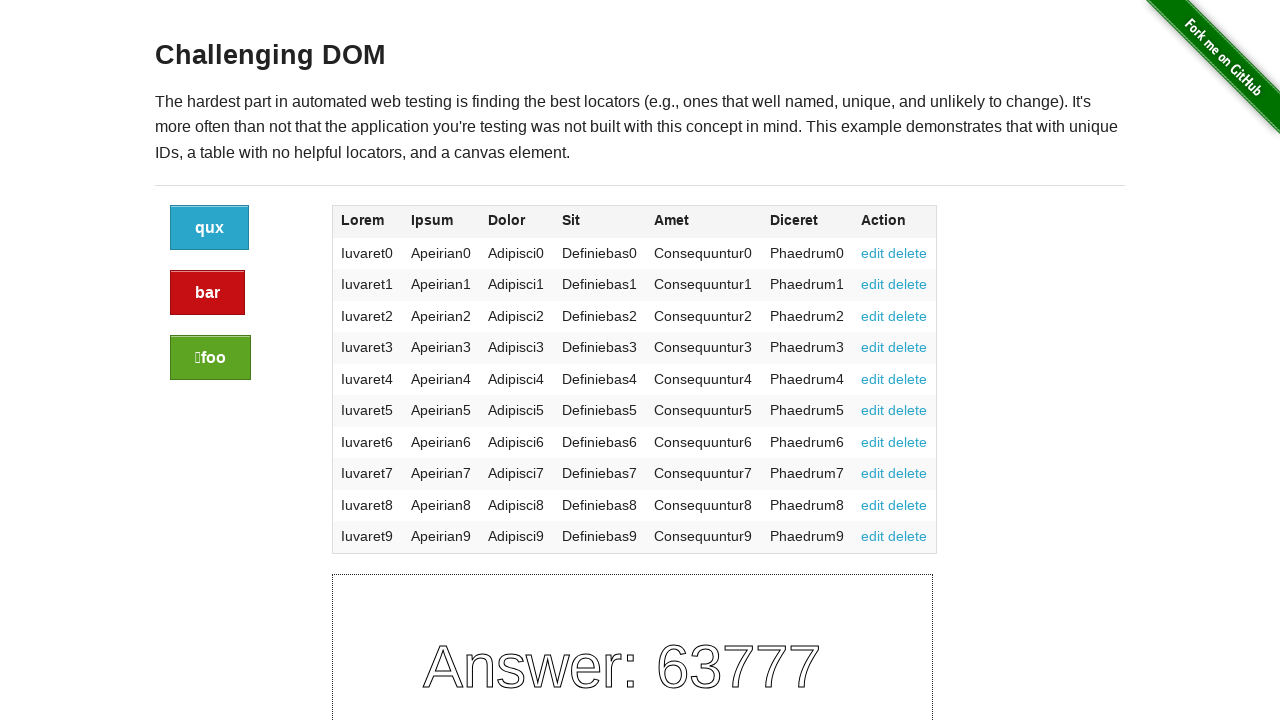

Clicked Delete button for row 3 at (908, 316) on //table/tbody/tr[3]/td[7]/a[2]
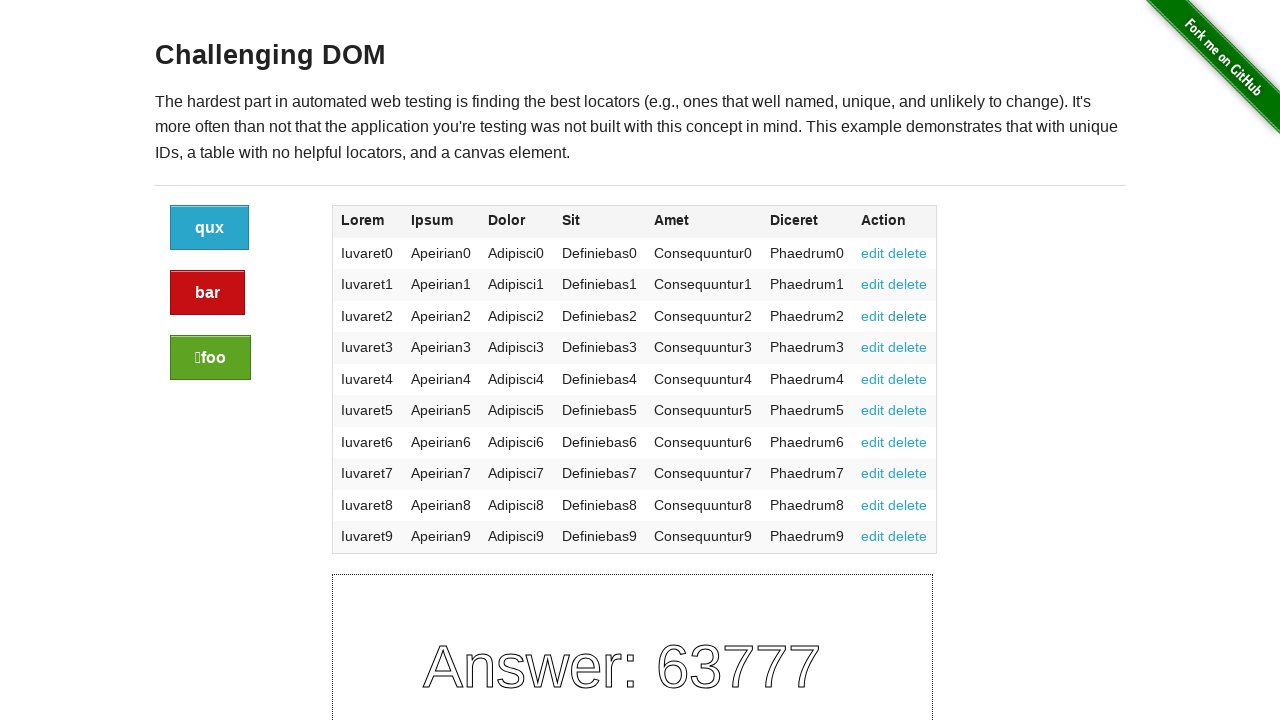

Verified current URL: https://the-internet.herokuapp.com/challenging_dom#delete
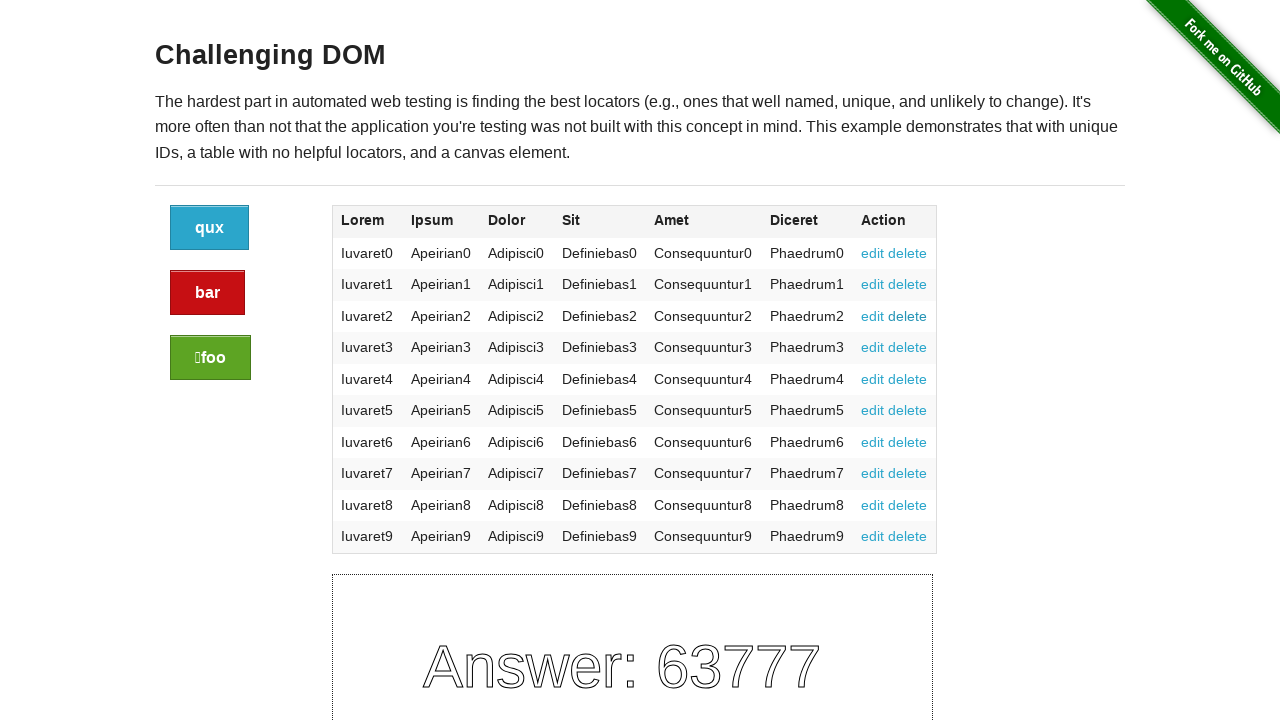

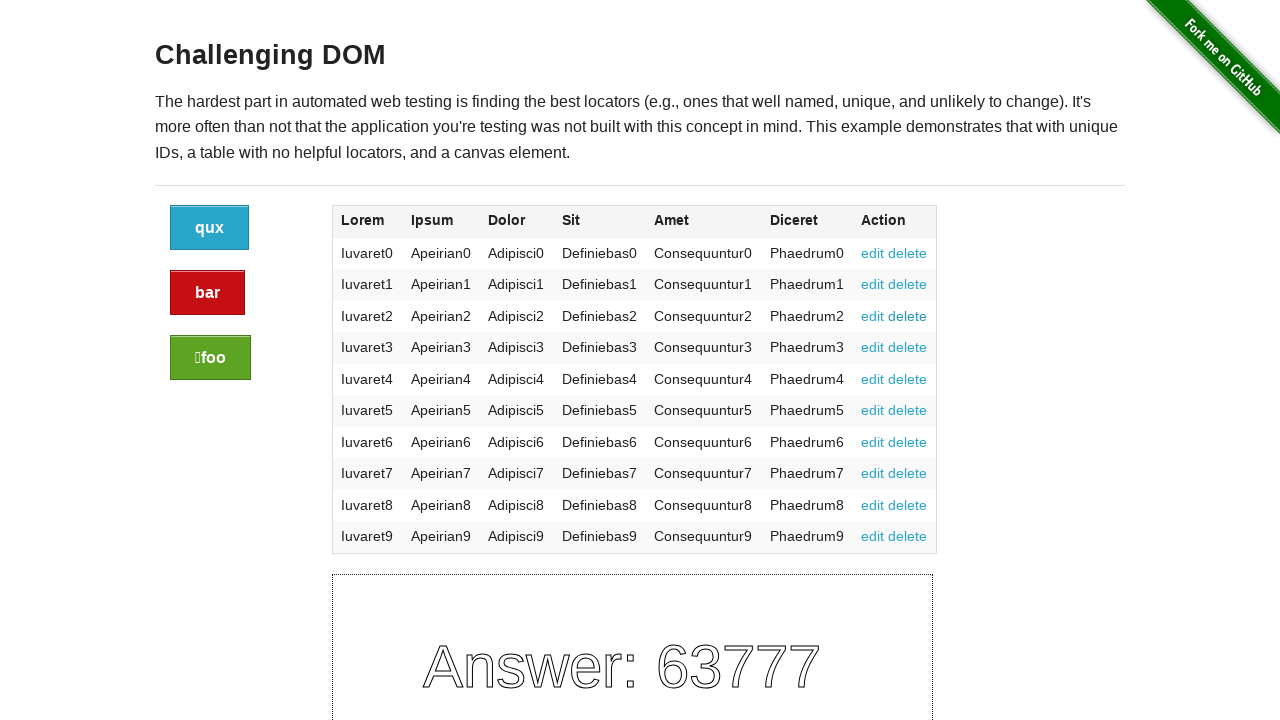